Tests a basic web form by entering text into a text box and submitting the form, then verifying the success message

Starting URL: https://www.selenium.dev/selenium/web/web-form.html

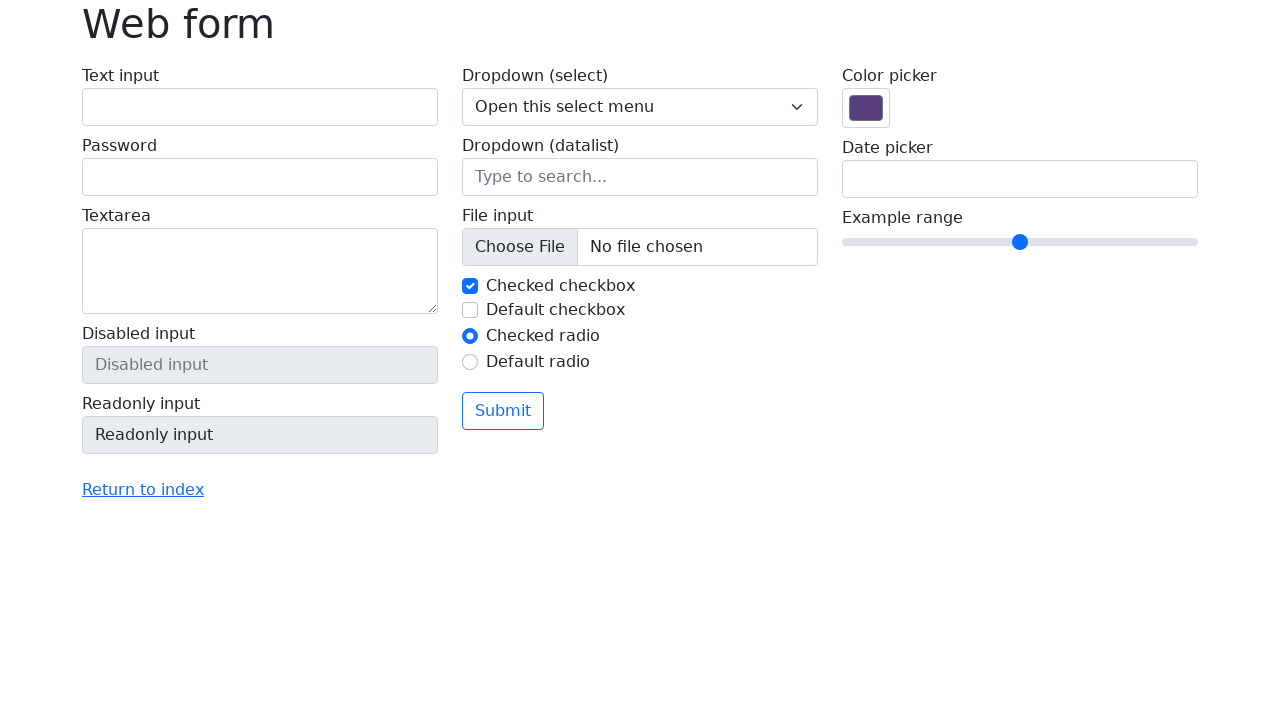

Filled text box with 'Selenium' on input[name='my-text']
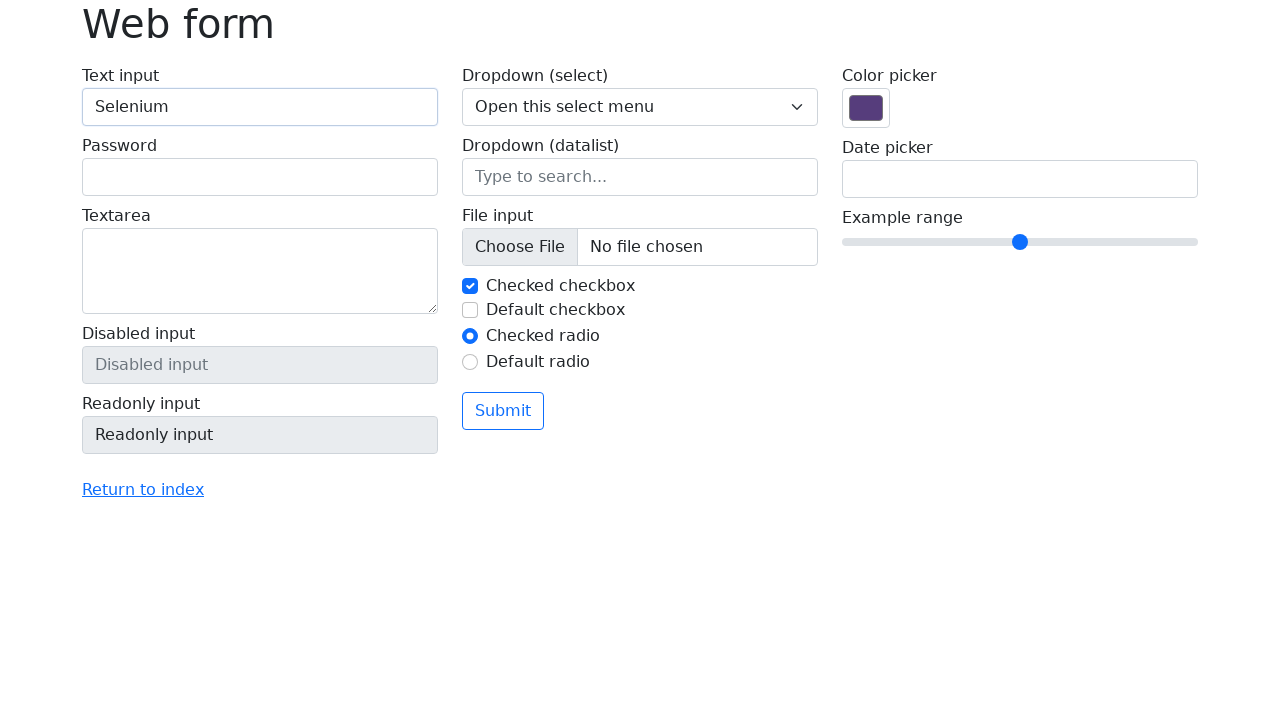

Clicked submit button at (503, 411) on button
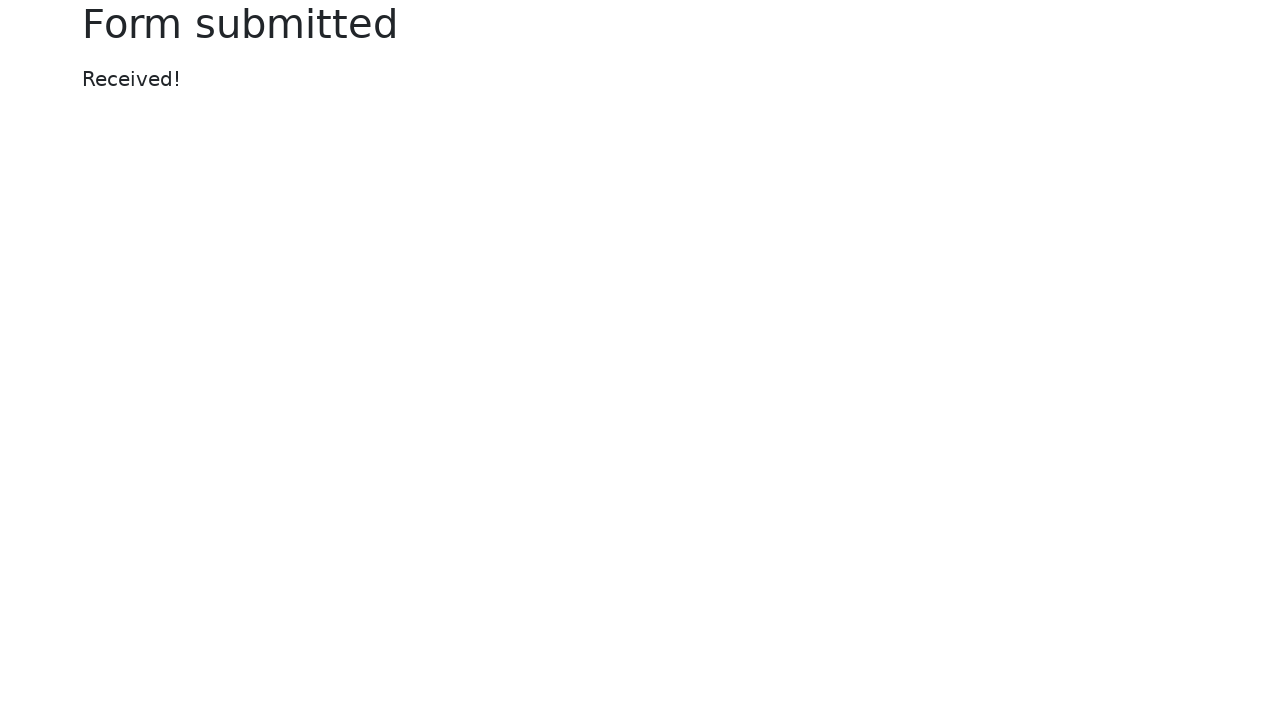

Success message appeared on page
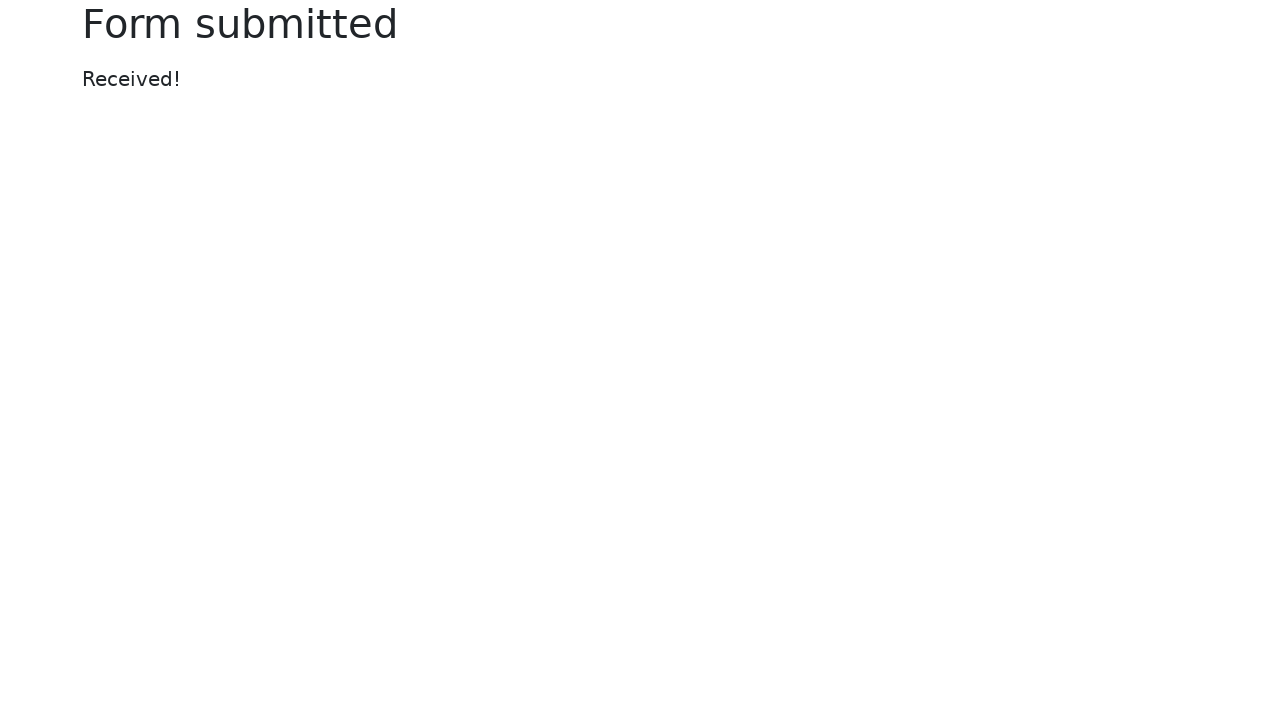

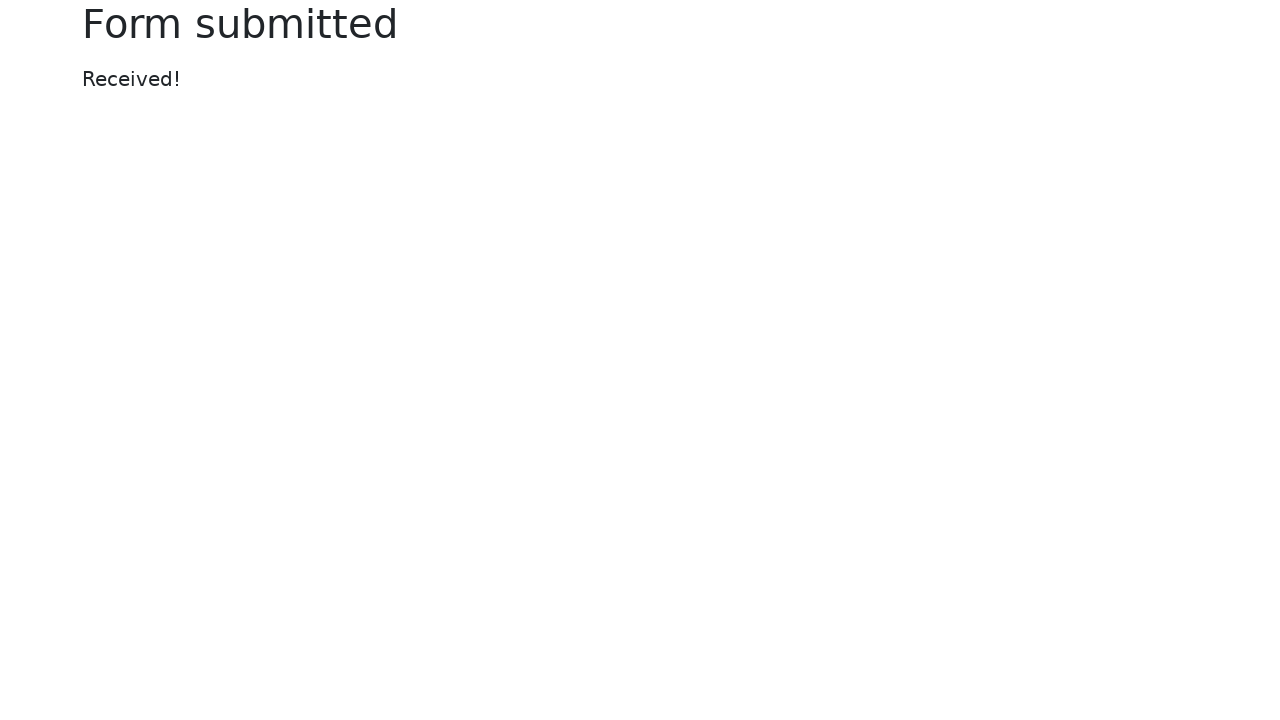